Tests interaction with nested iframes by filling a text input in frame 3 and checking a checkbox in a child frame

Starting URL: https://ui.vision/demo/webtest/frames/

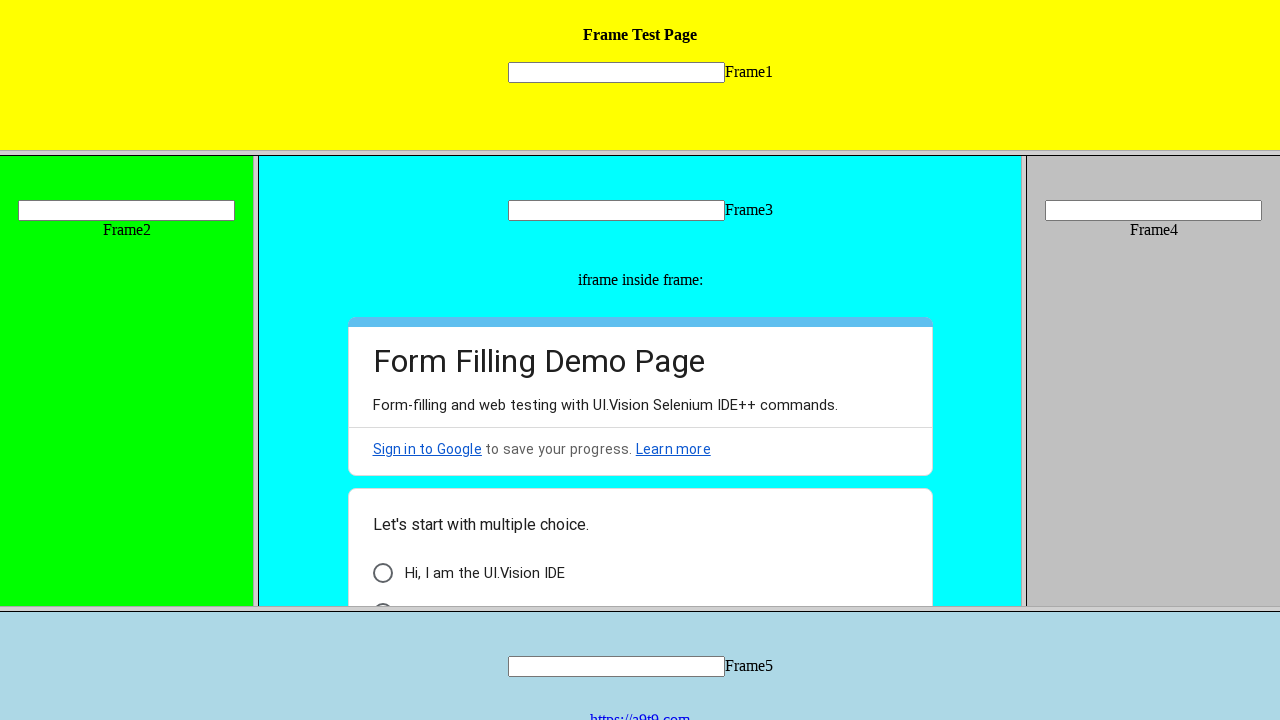

Navigated to Inner Frames Test case URL
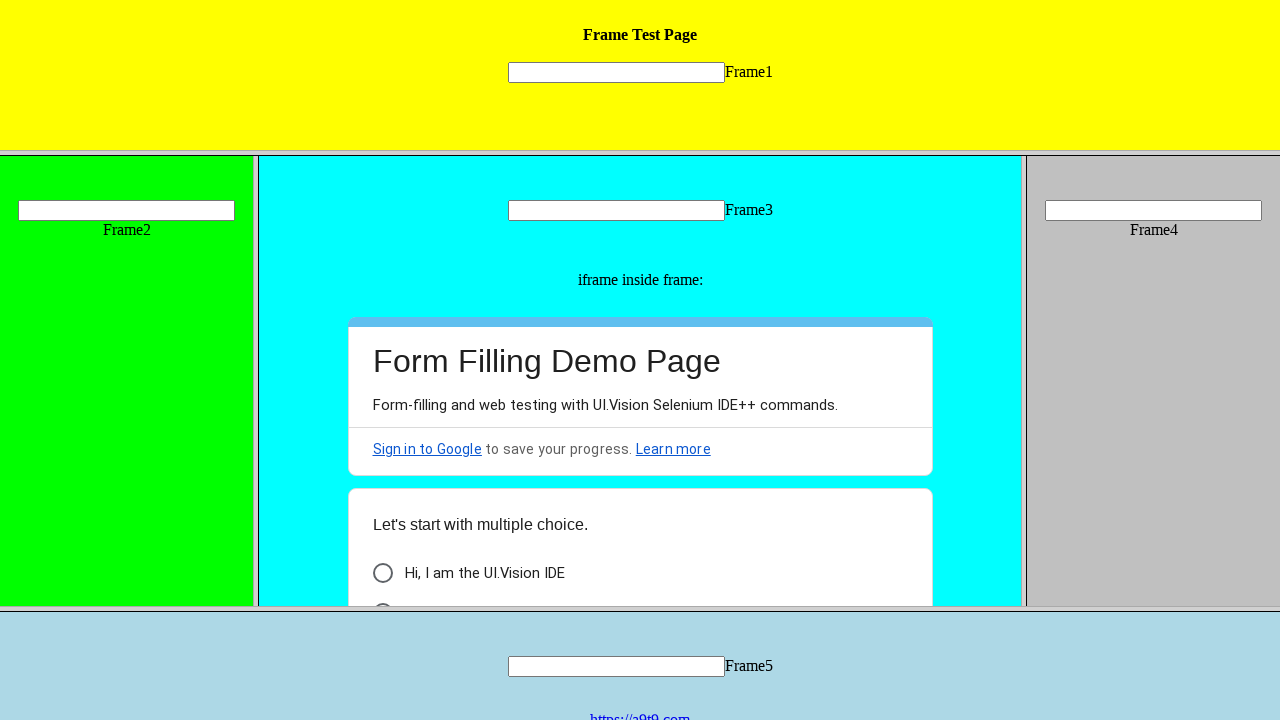

Located frame 3 by URL
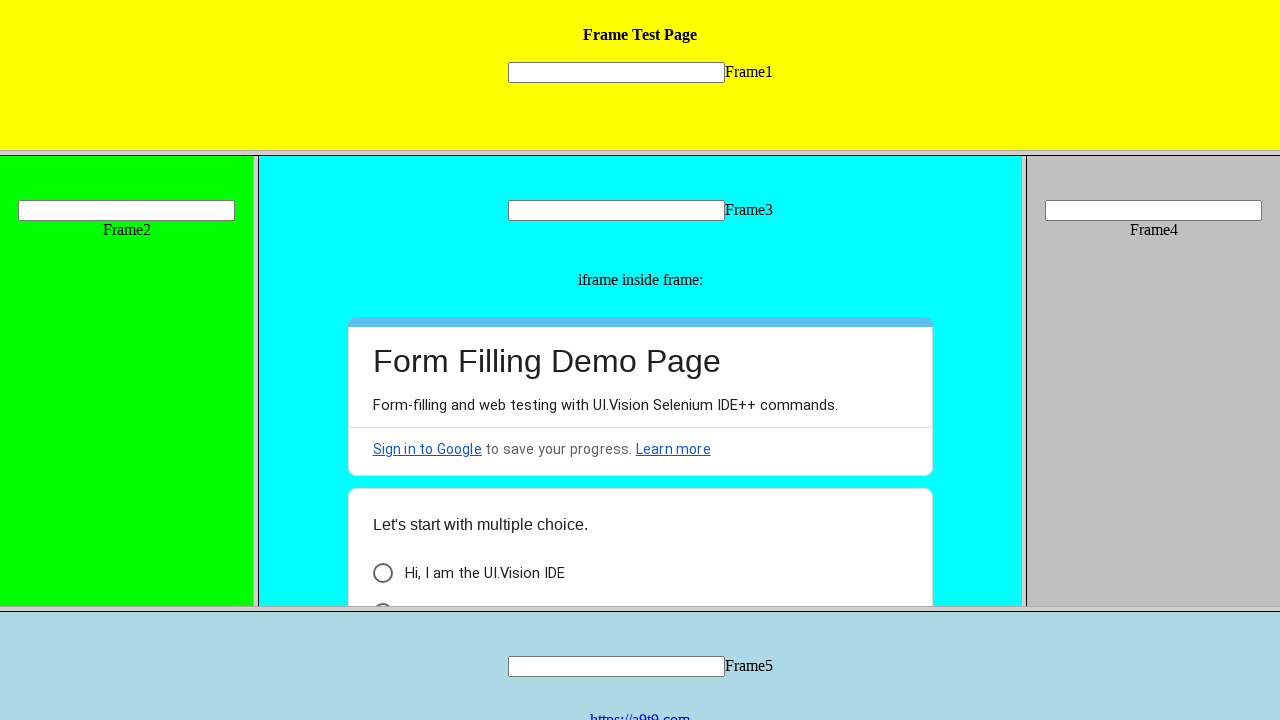

Filled text input in frame 3 with 'Bhaskar' on input[name='mytext3']
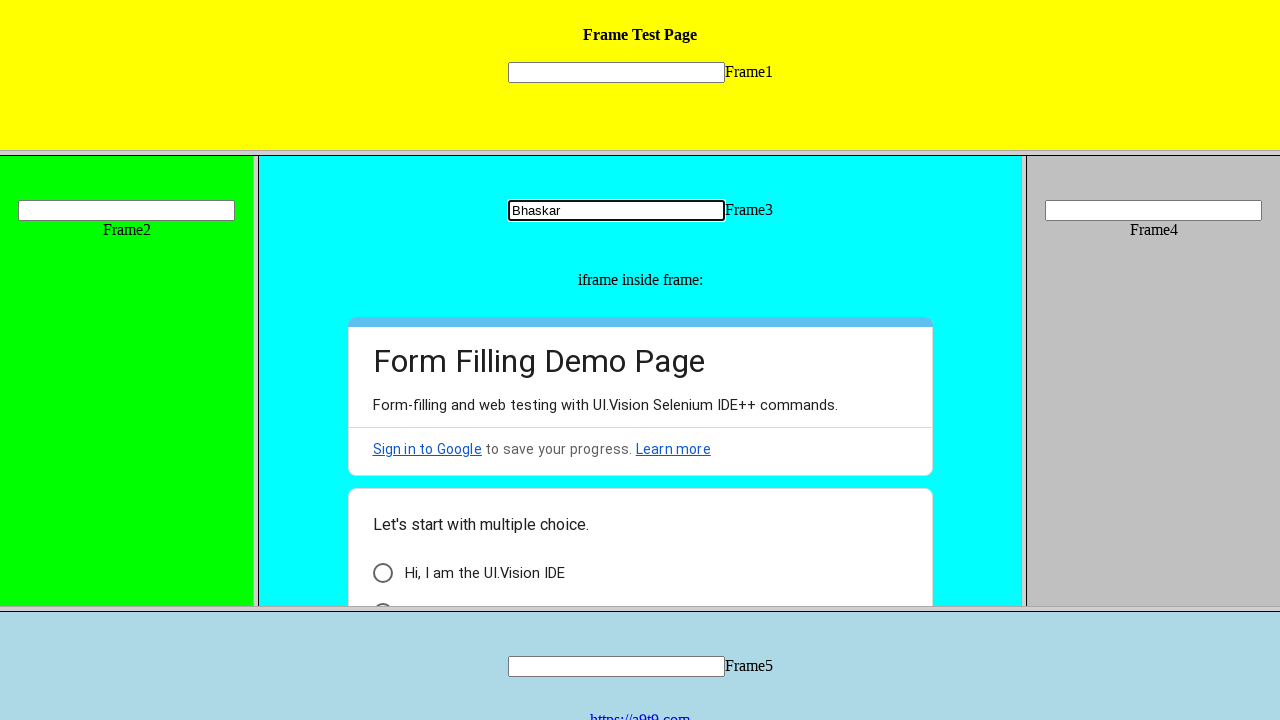

Retrieved child frames from frame 3
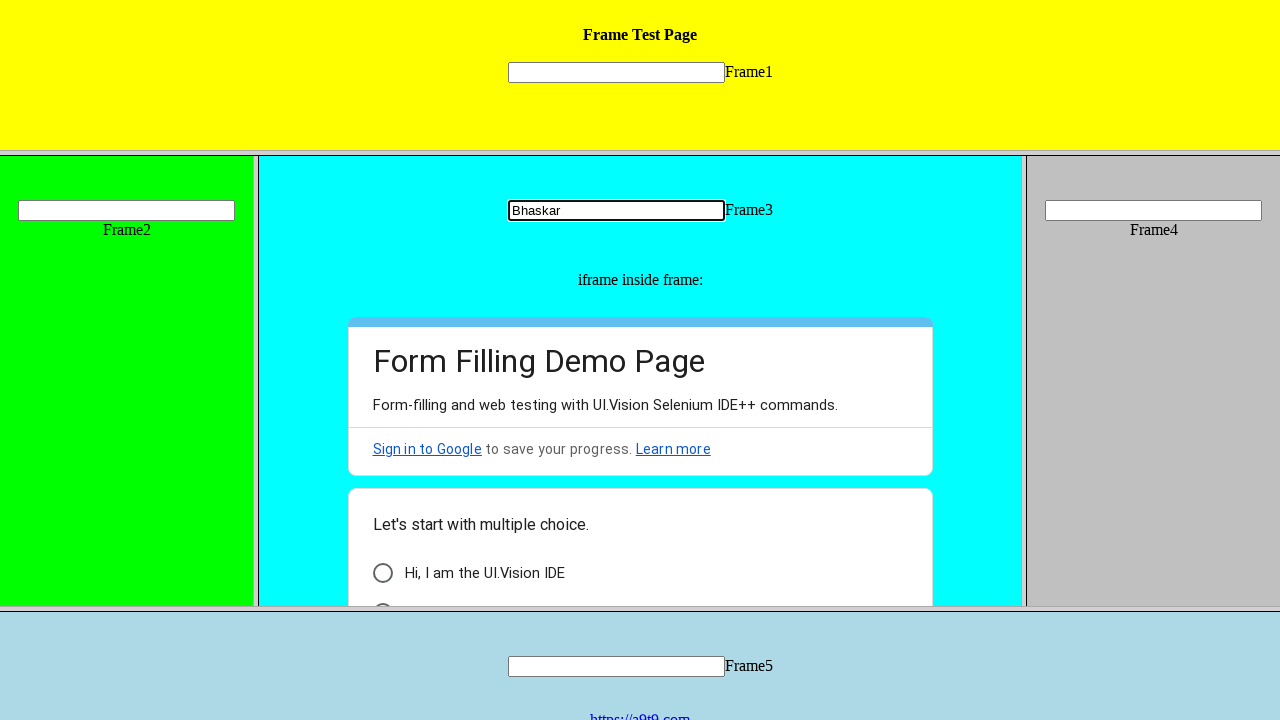

Checked checkbox in child frame of frame 3 at (382, 573) on (//div[@class='AB7Lab Id5V1'])[1]
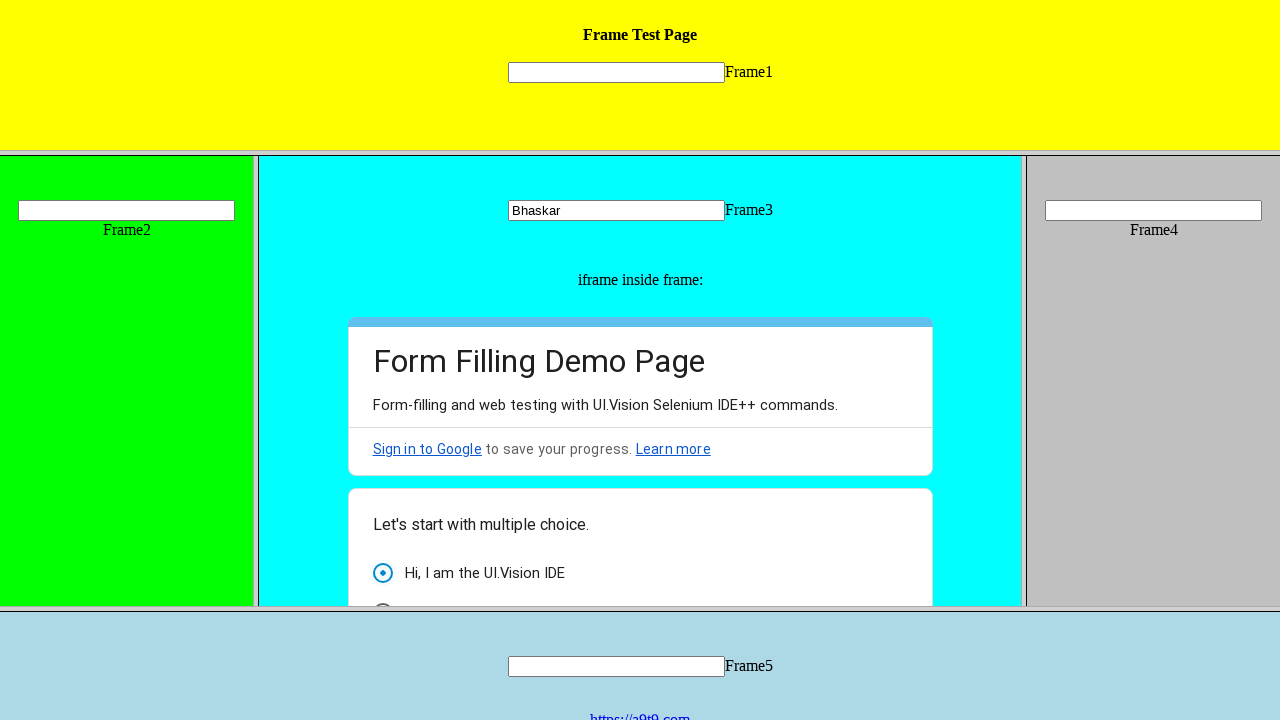

Waited 3 seconds for actions to complete
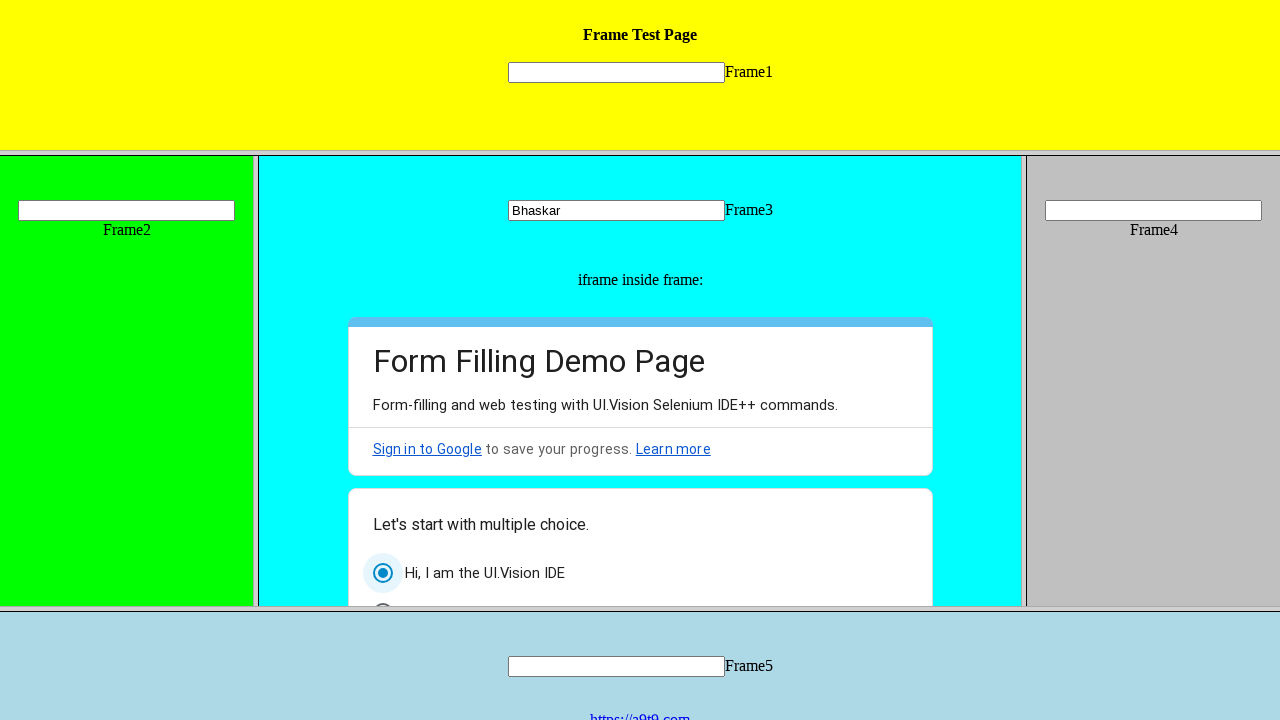

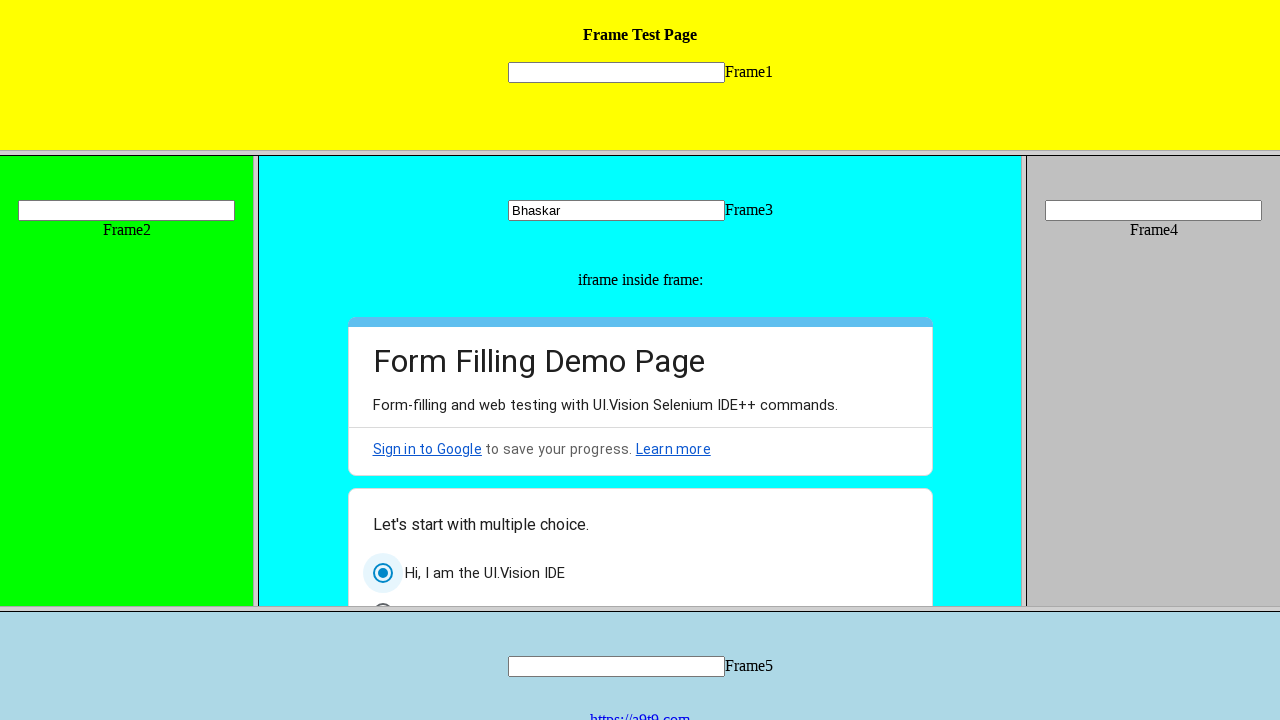